Tests an AngularJS calculator application by performing addition and division operations - entering numbers, selecting operators, clicking Go, and verifying the results in the history table.

Starting URL: http://juliemr.github.io/protractor-demo/

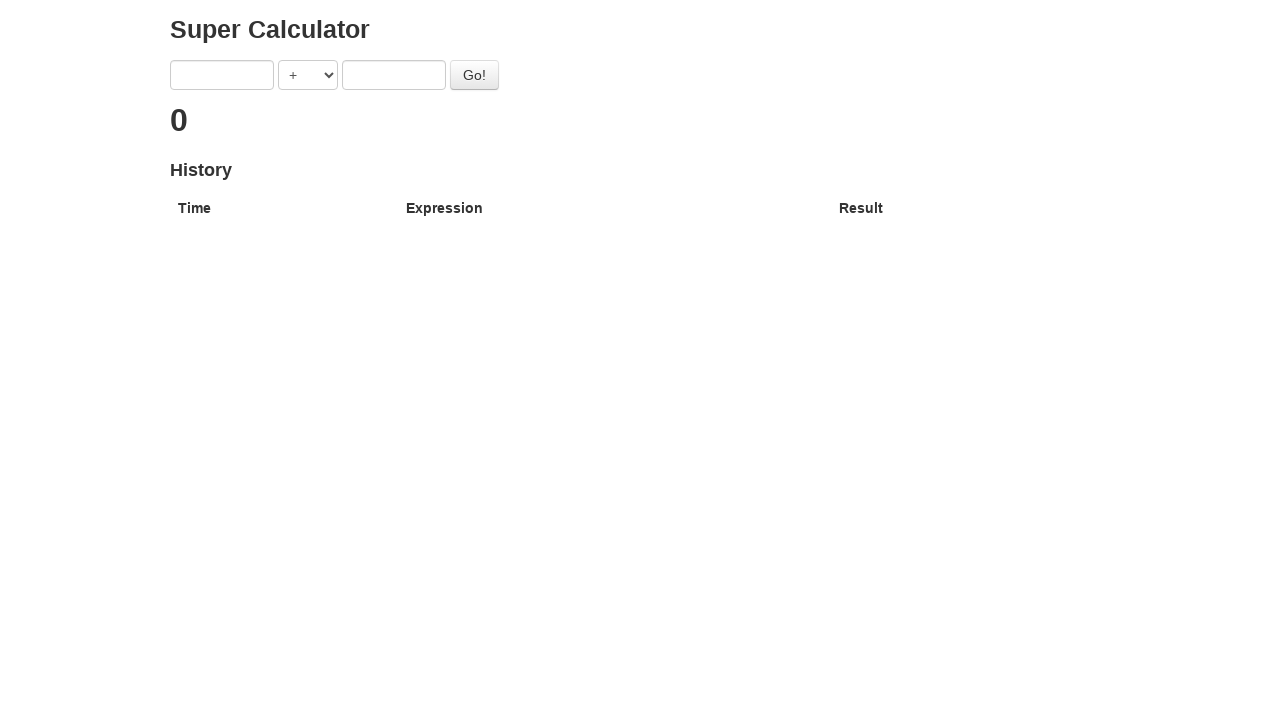

Navigated to AngularJS calculator application
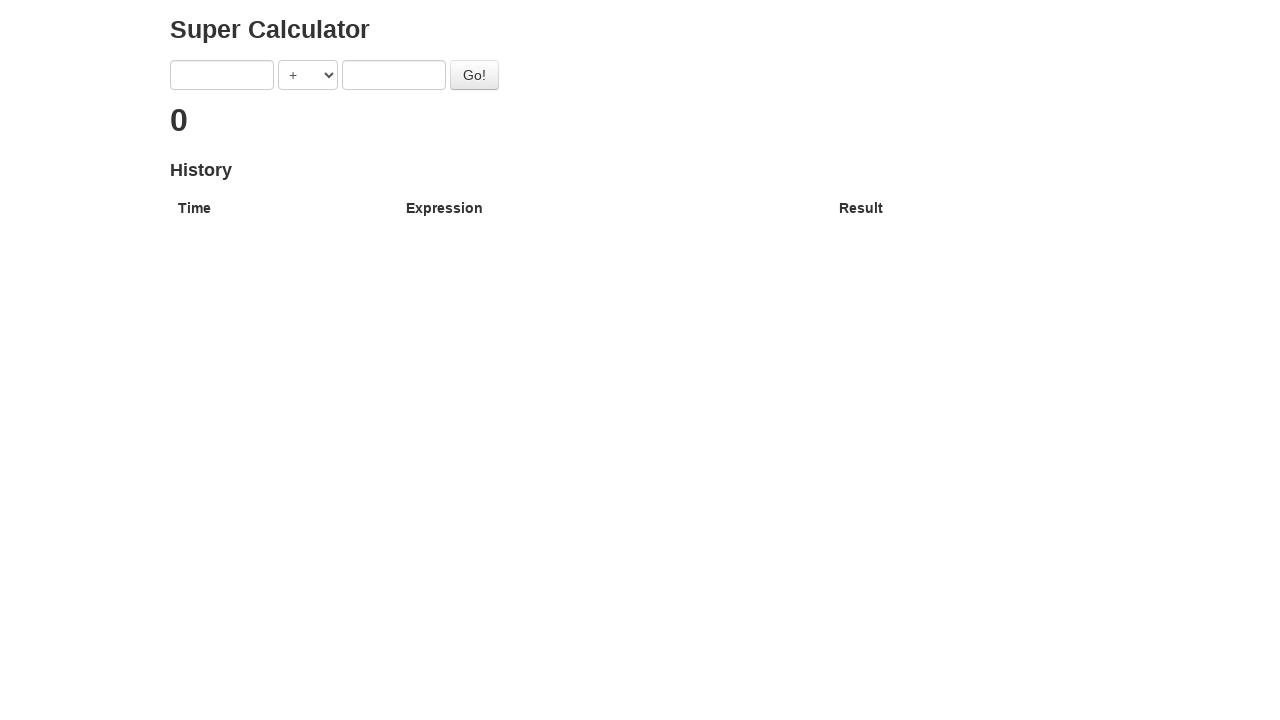

Entered first number '1' for addition test on input[ng-model='first']
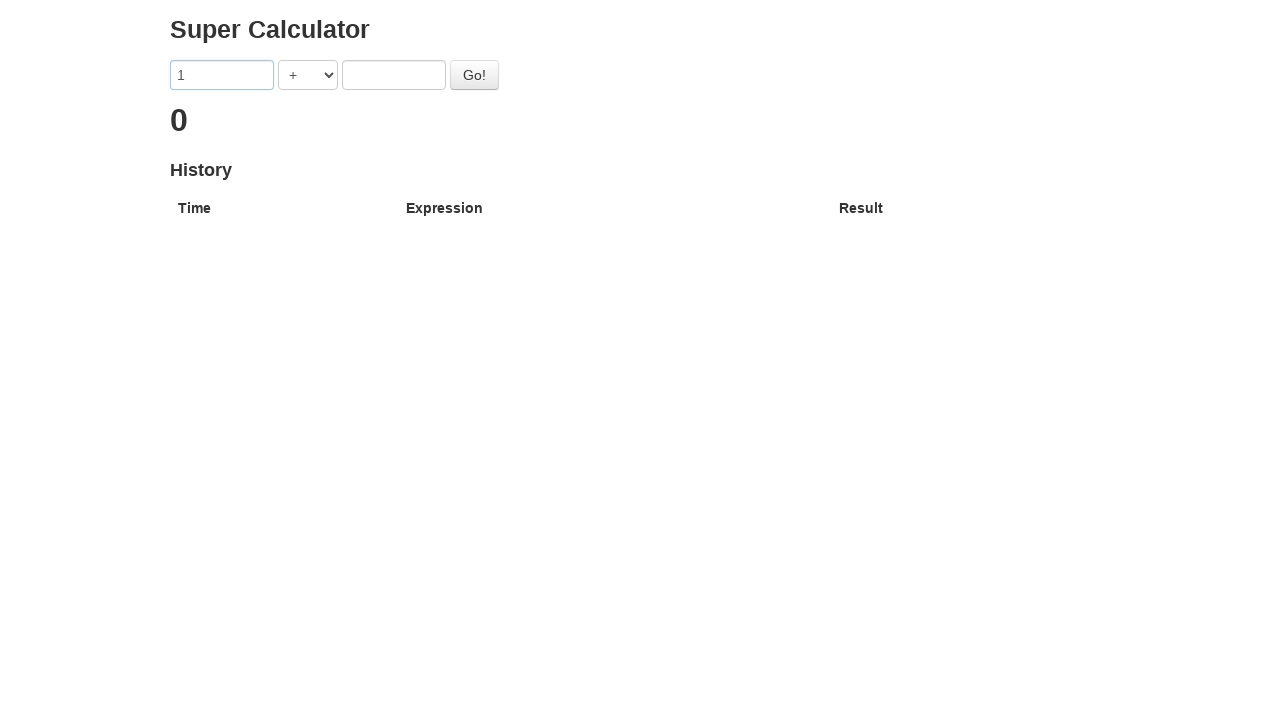

Entered second number '2' for addition test on input[ng-model='second']
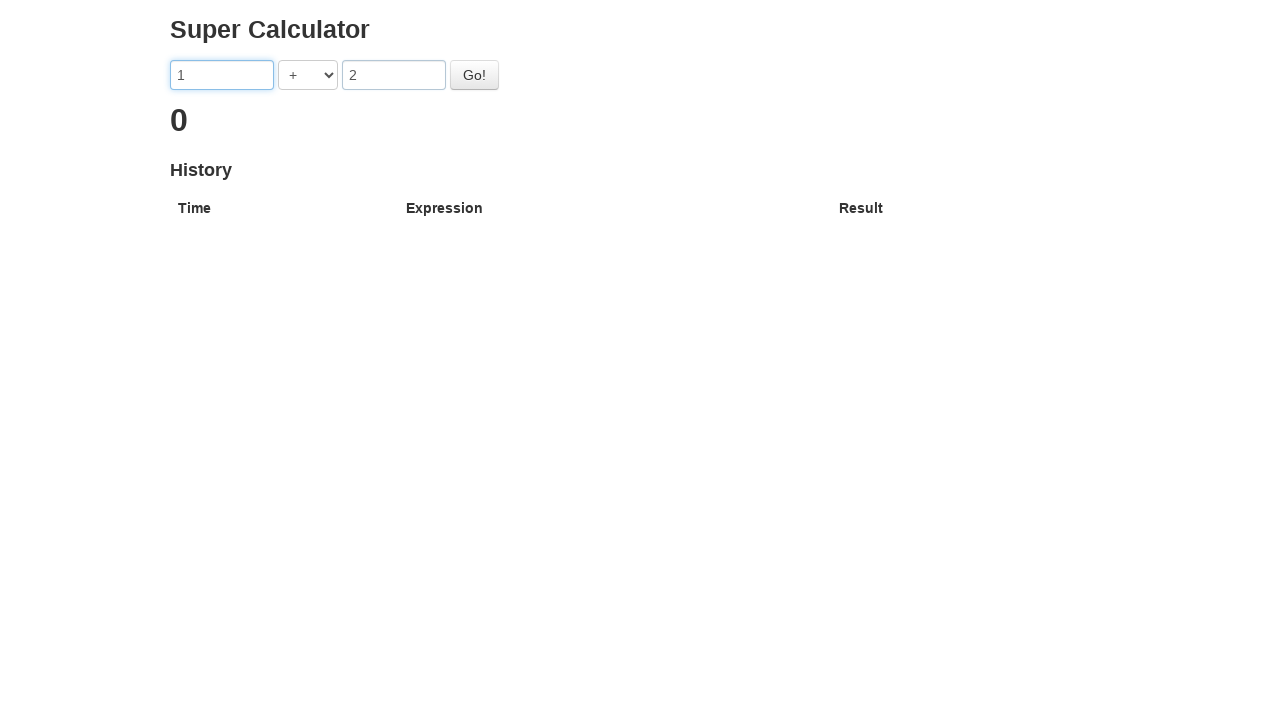

Selected addition operator '+' on select[ng-model='operator']
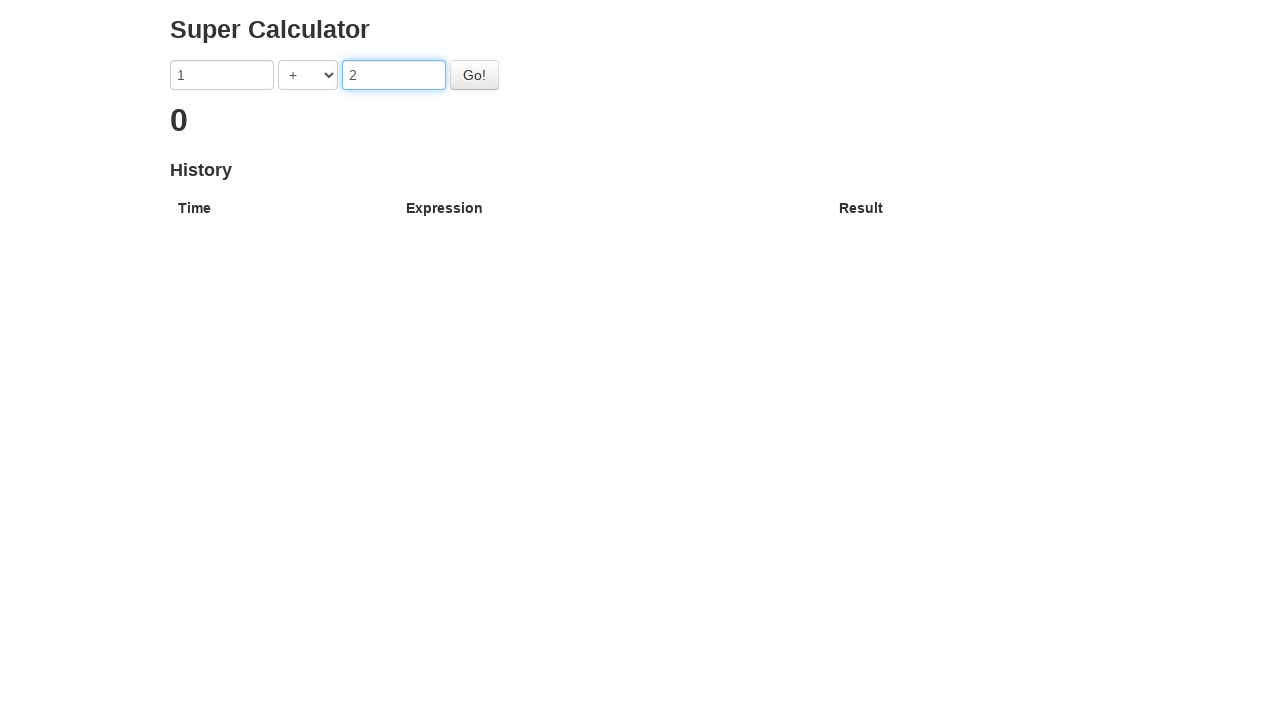

Clicked Go button to calculate 1 + 2 at (474, 75) on button#gobutton
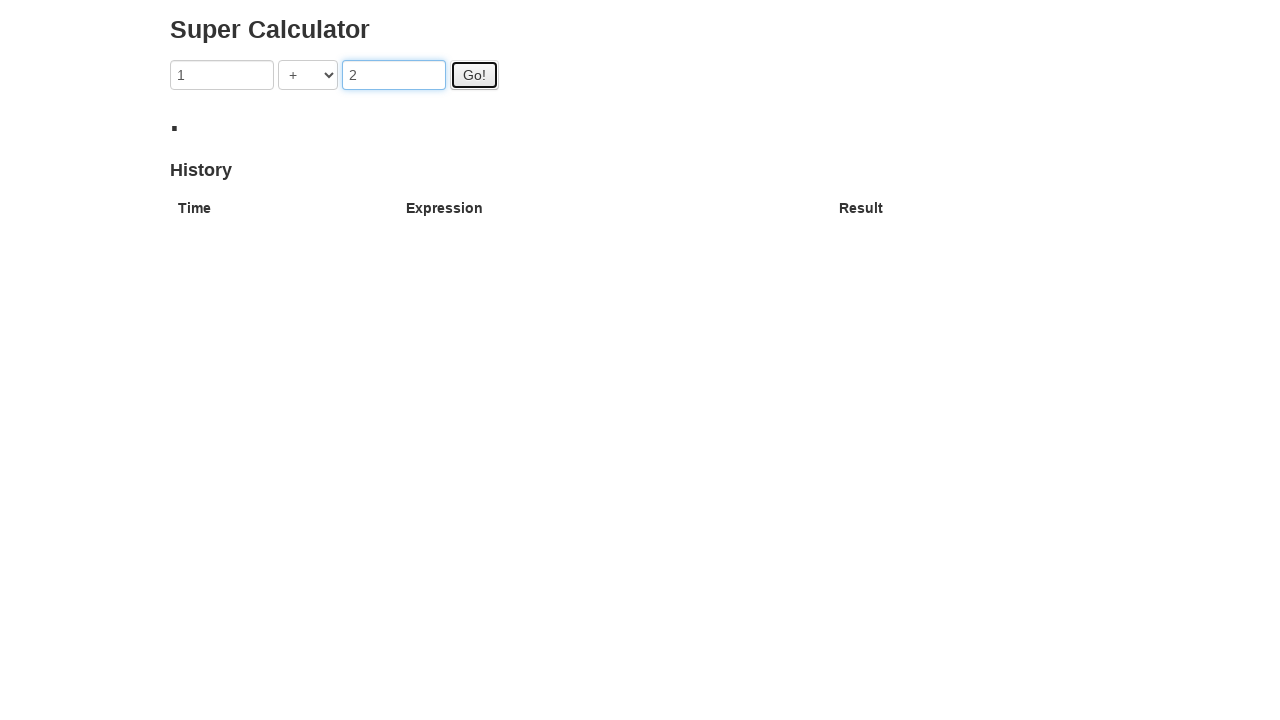

First calculation result appeared in history table
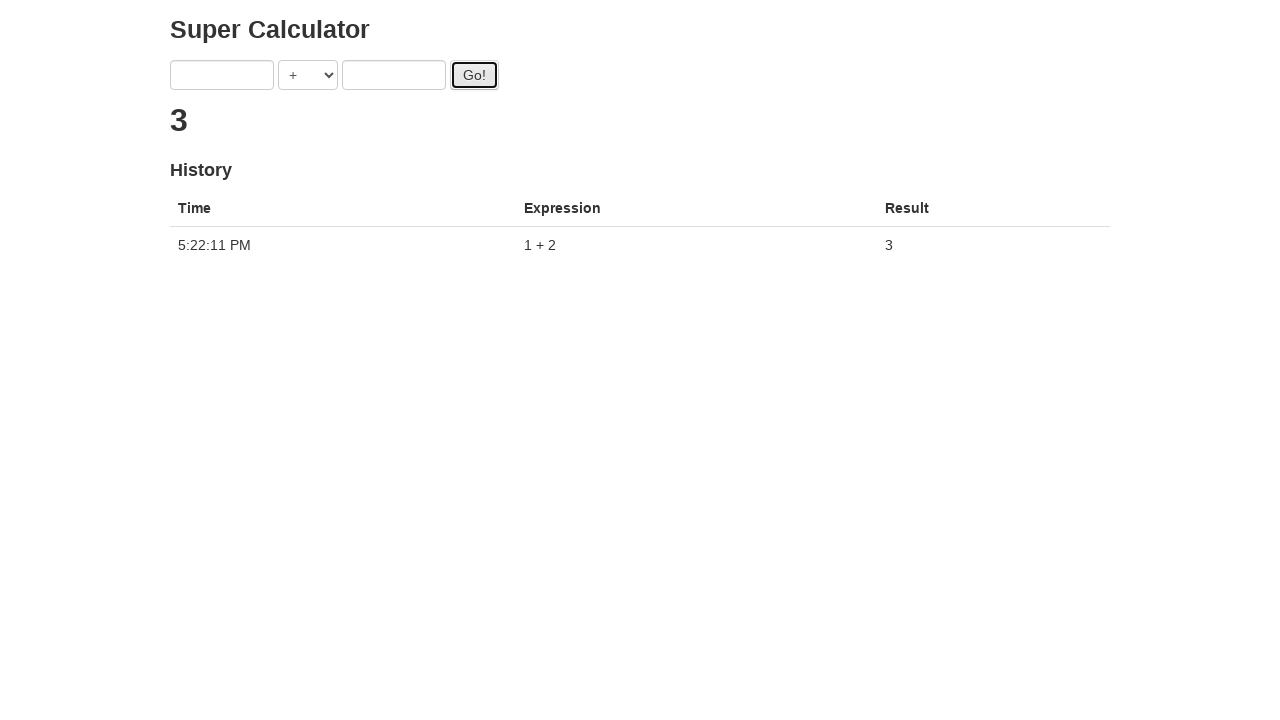

Entered first number '3' for second addition test on input[ng-model='first']
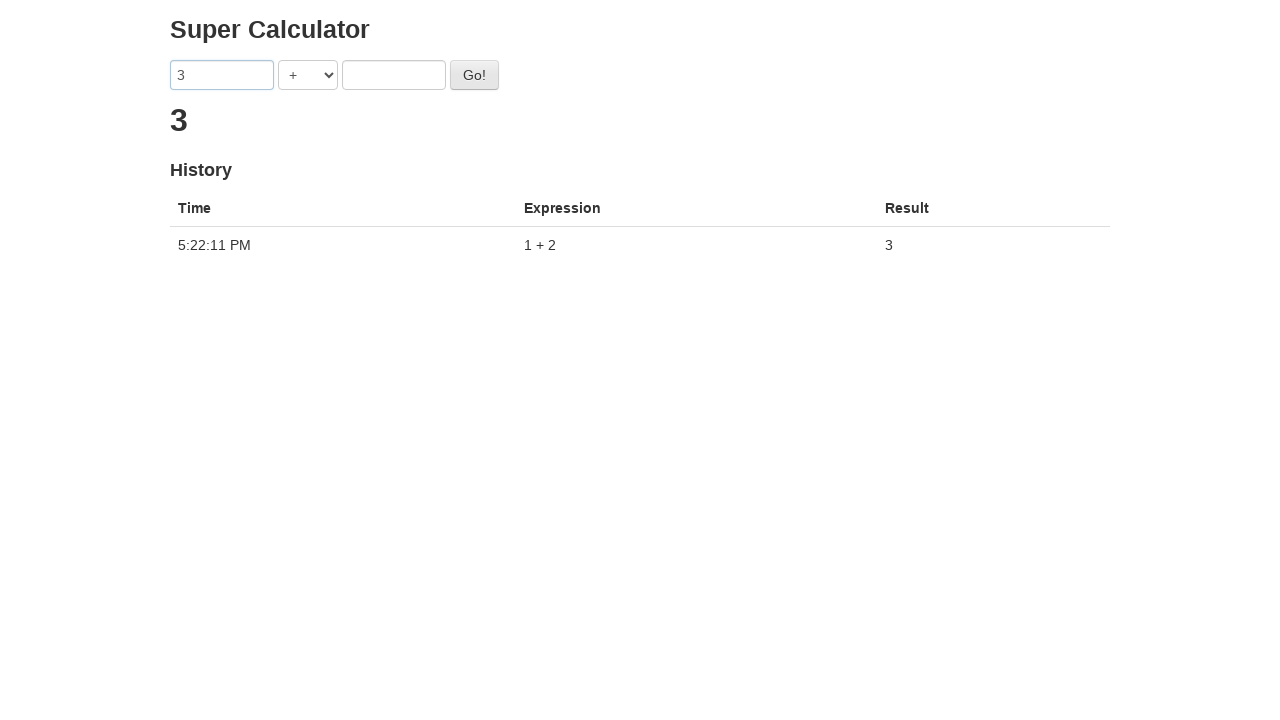

Entered second number '4' for second addition test on input[ng-model='second']
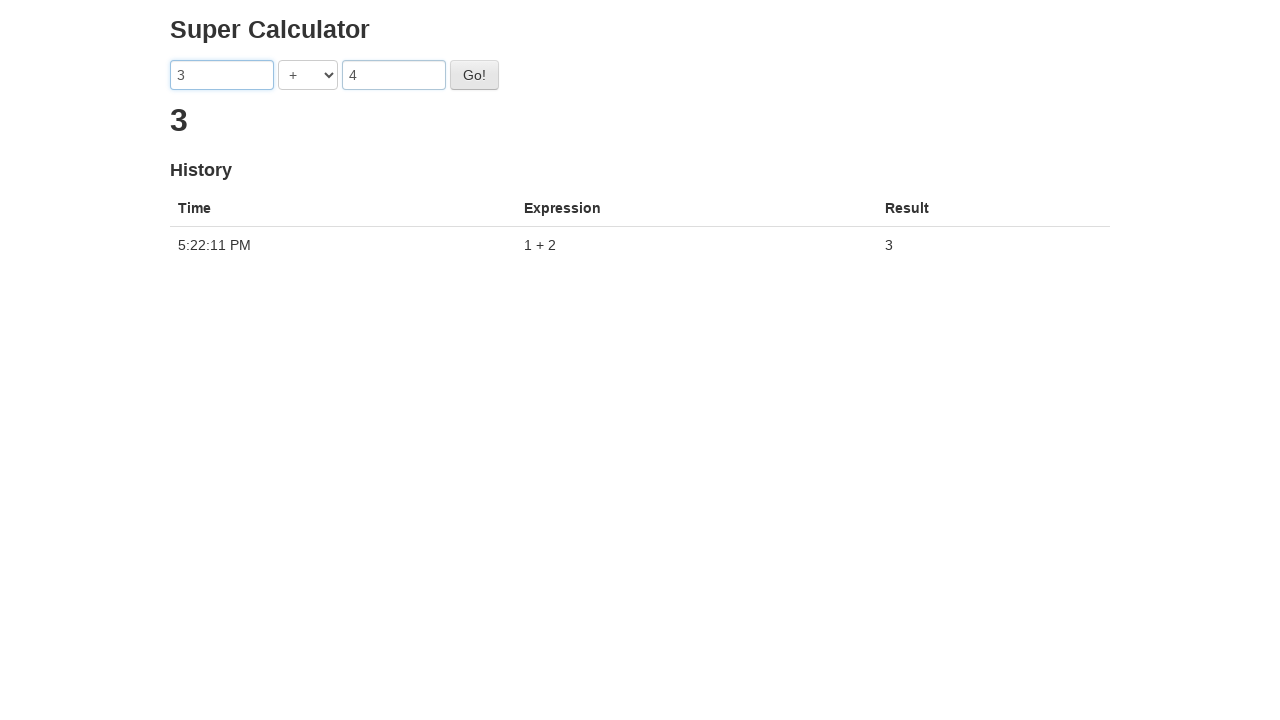

Selected addition operator '+' for second test on select[ng-model='operator']
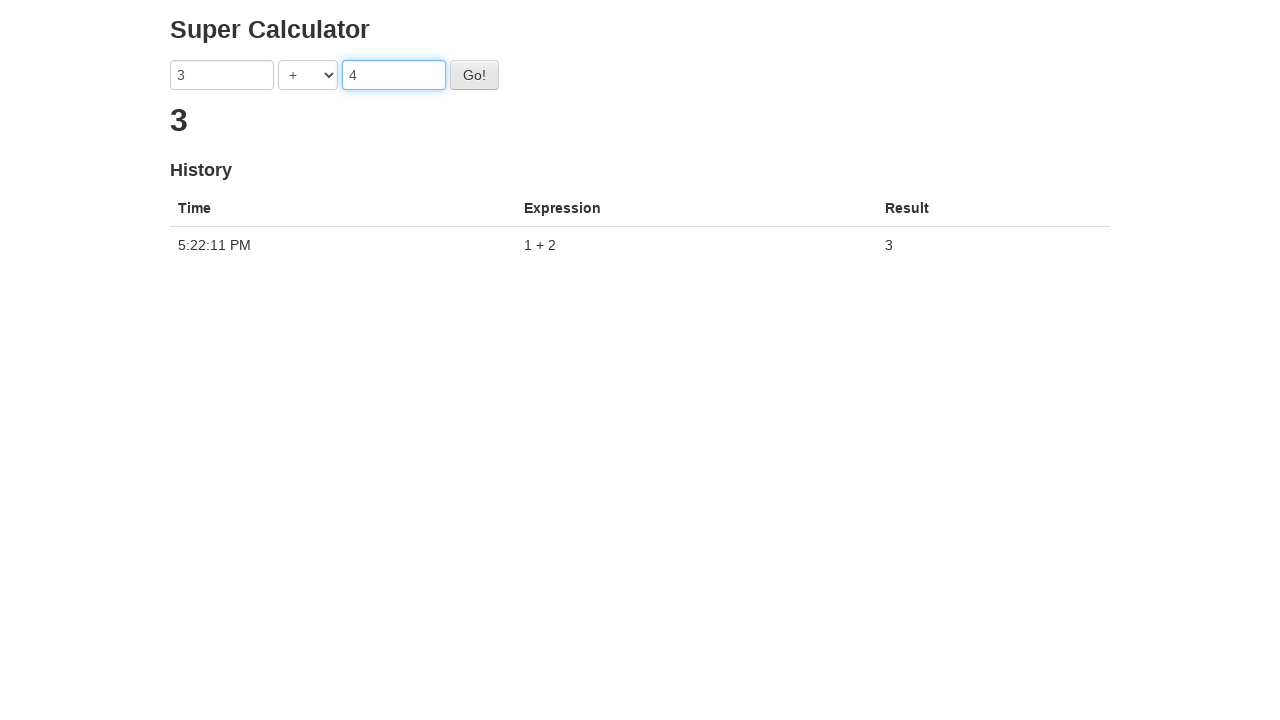

Clicked Go button to calculate 3 + 4 at (474, 75) on button#gobutton
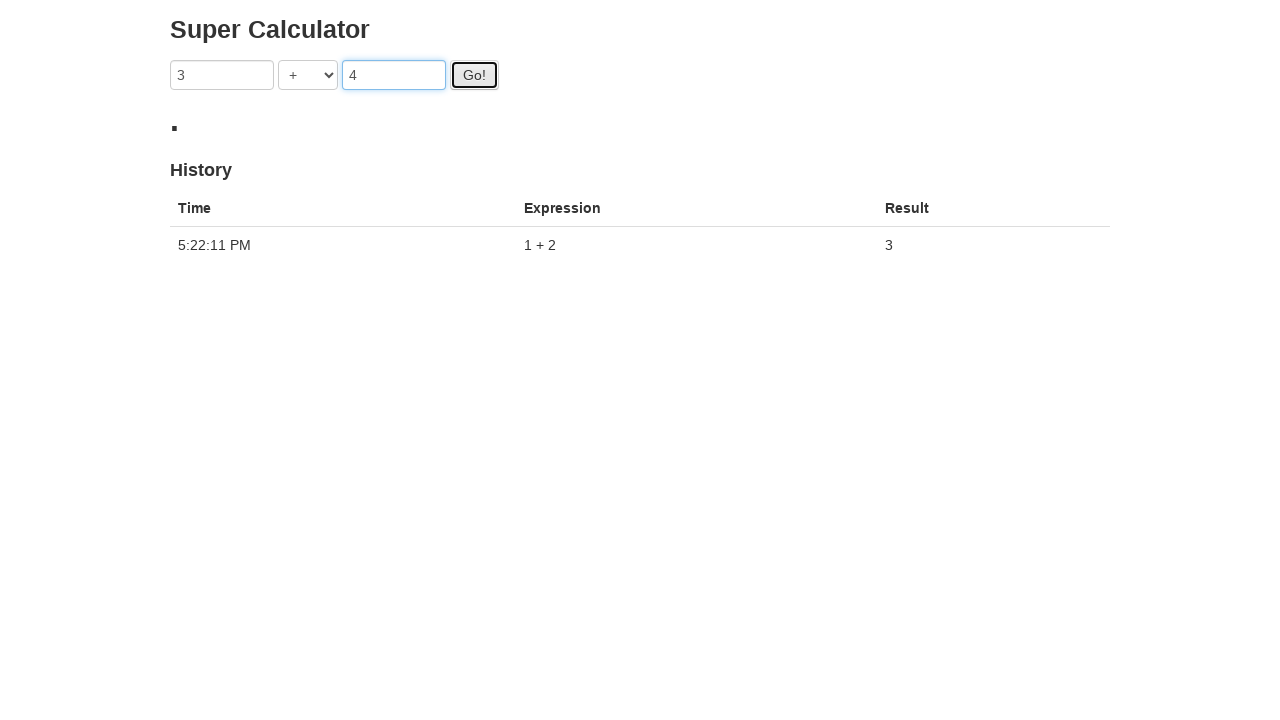

Entered numerator '10' for division test on input[ng-model='first']
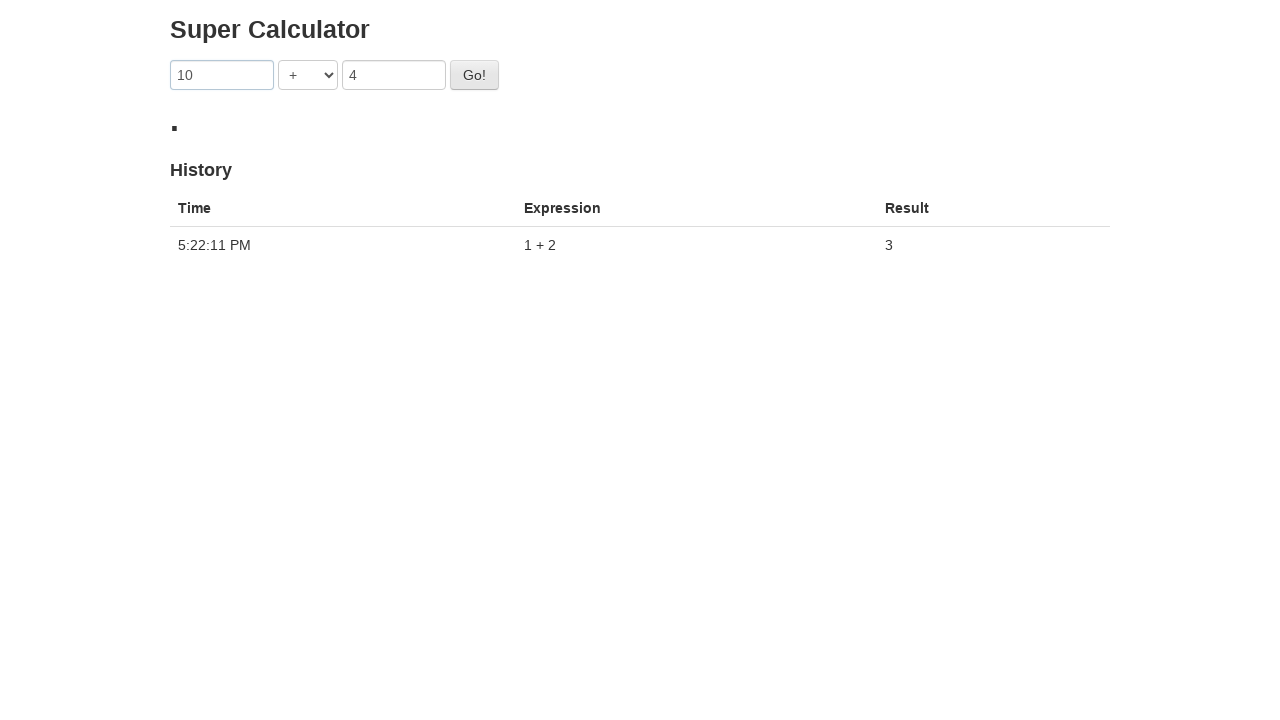

Entered divisor '2' for division test on input[ng-model='second']
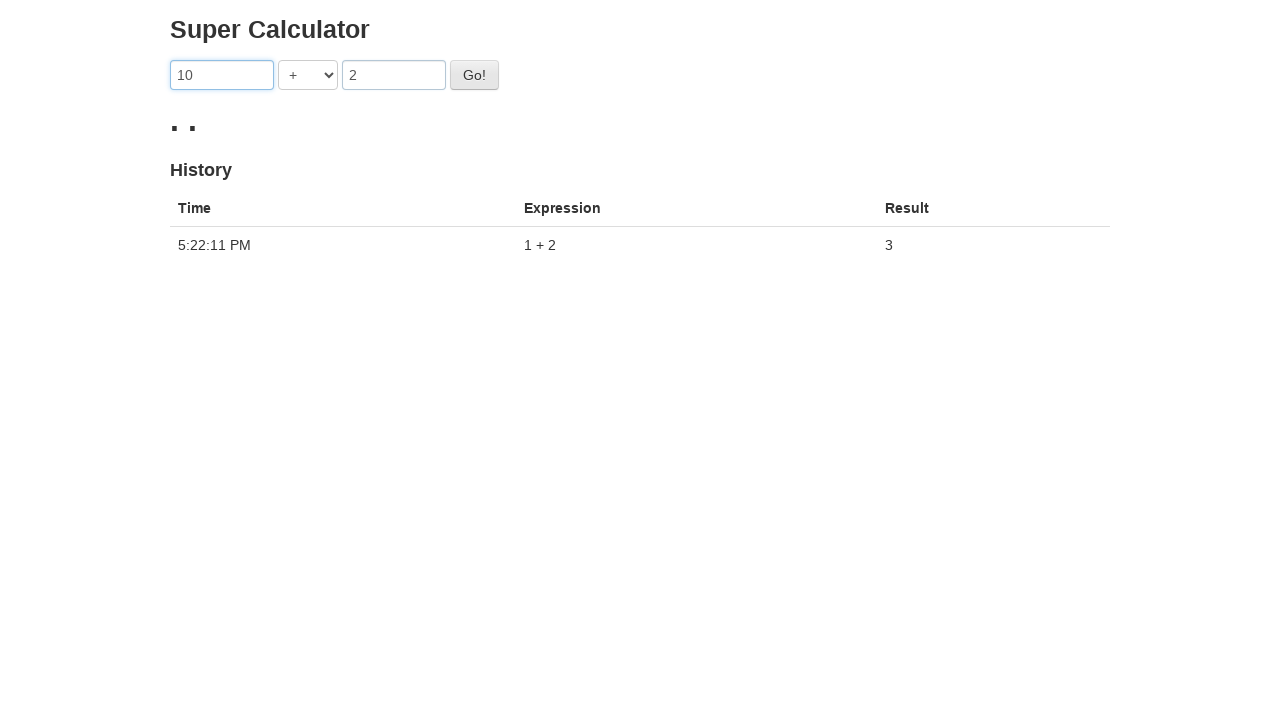

Selected division operator '/' on select[ng-model='operator']
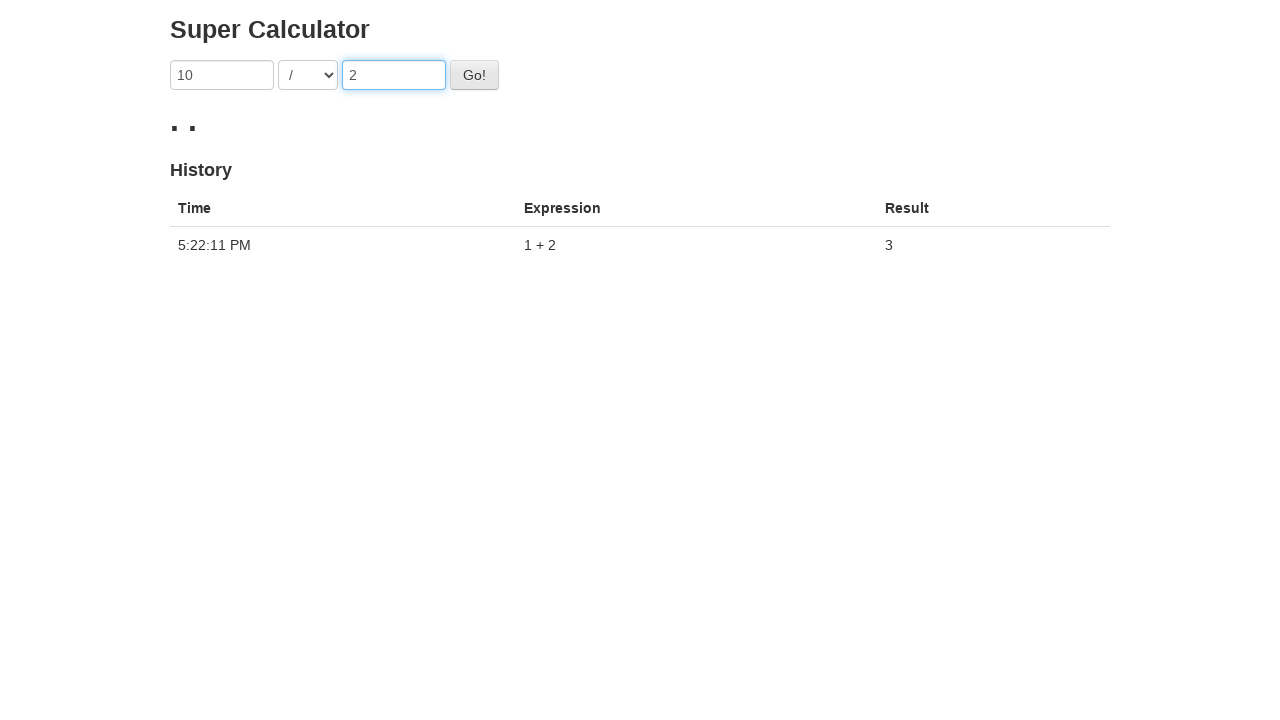

Clicked Go button to calculate 10 / 2 at (474, 75) on button#gobutton
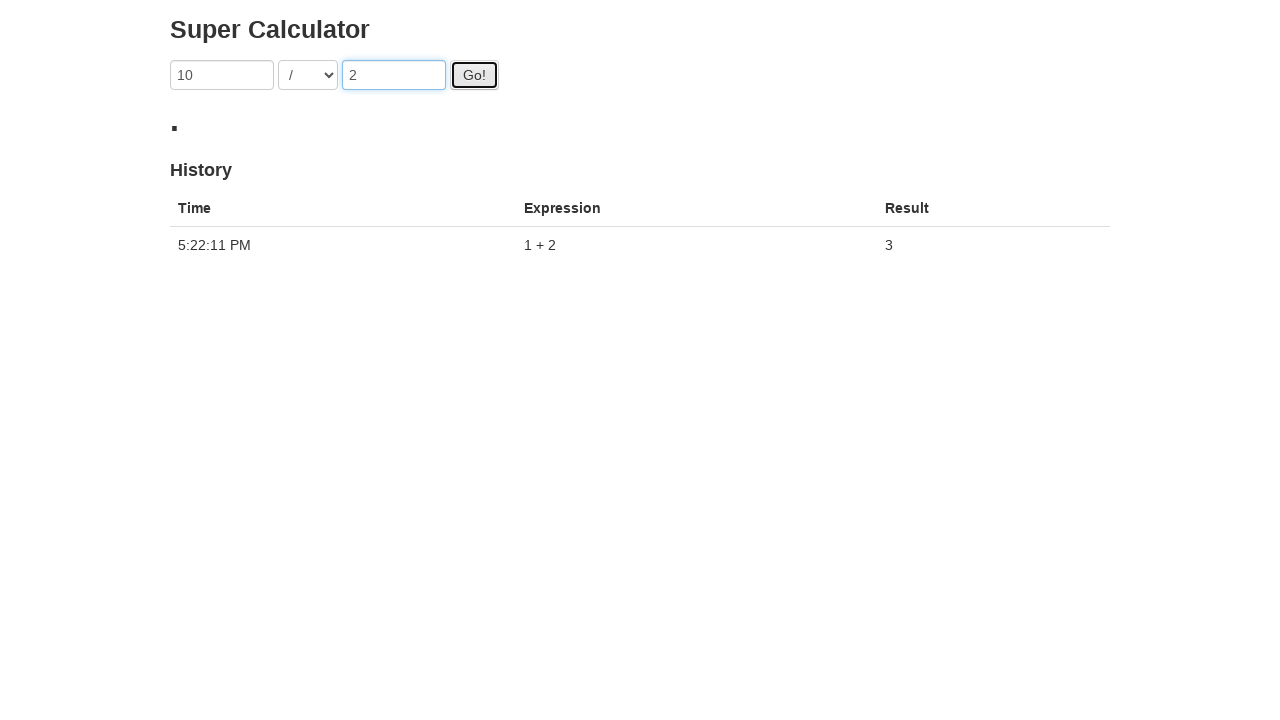

Entered numerator '9' for second division test on input[ng-model='first']
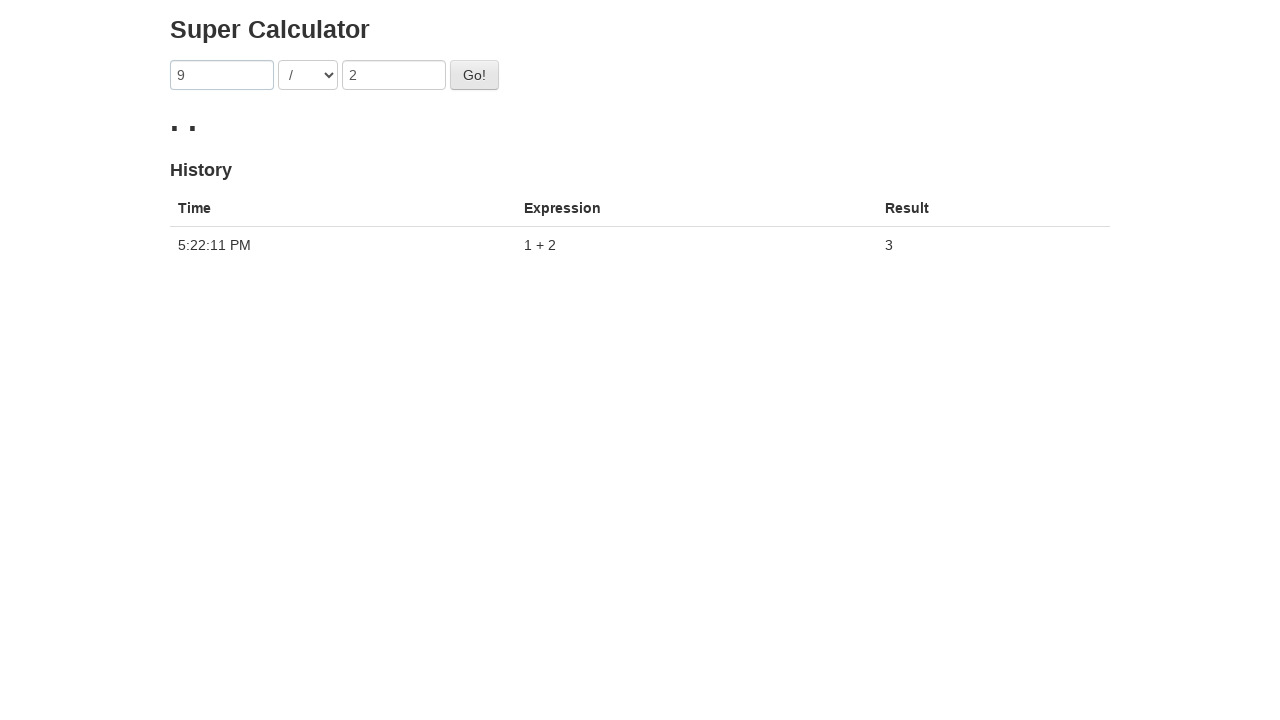

Entered divisor '3' for second division test on input[ng-model='second']
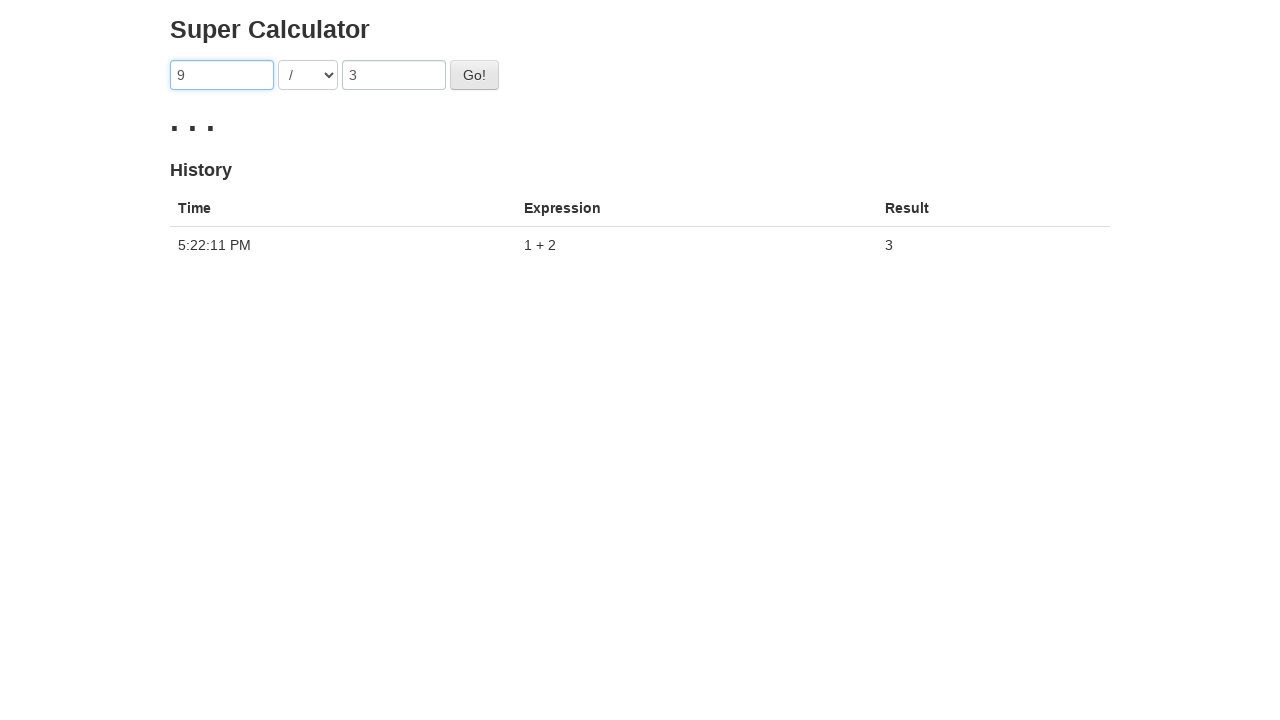

Selected division operator '/' for second test on select[ng-model='operator']
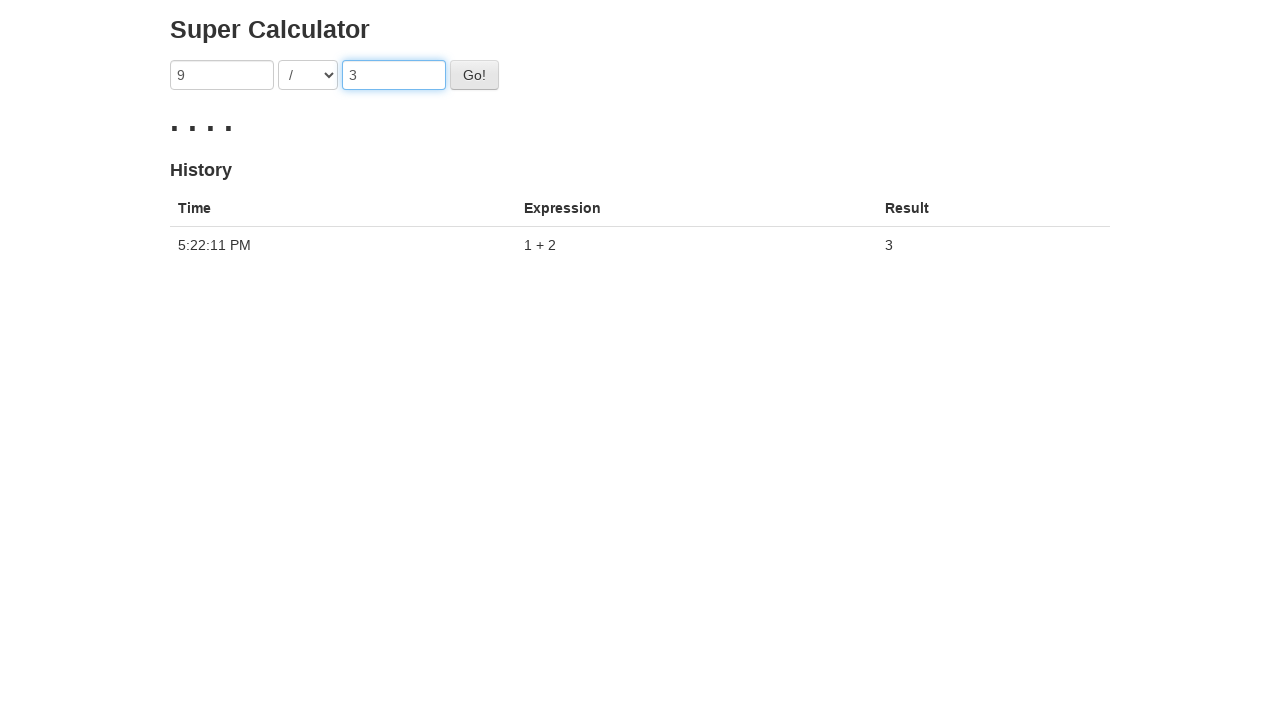

Clicked Go button to calculate 9 / 3 at (474, 75) on button#gobutton
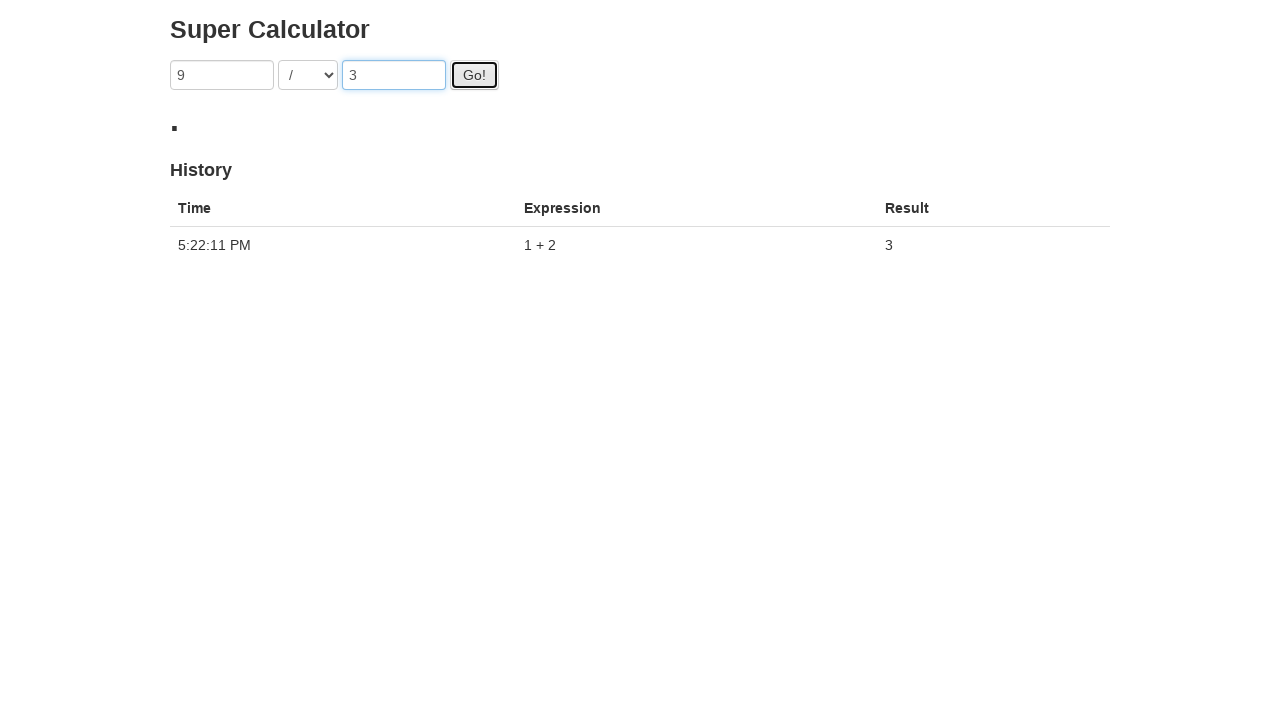

Verified all 4 calculations are displayed in history table
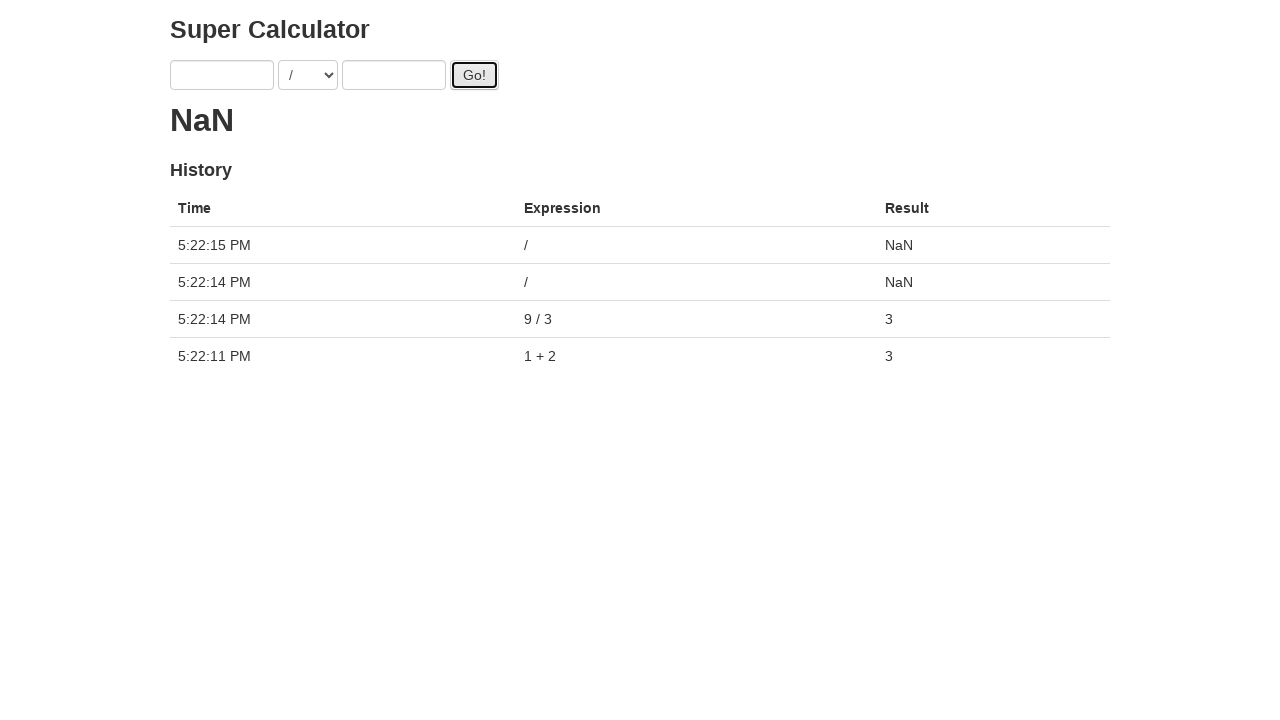

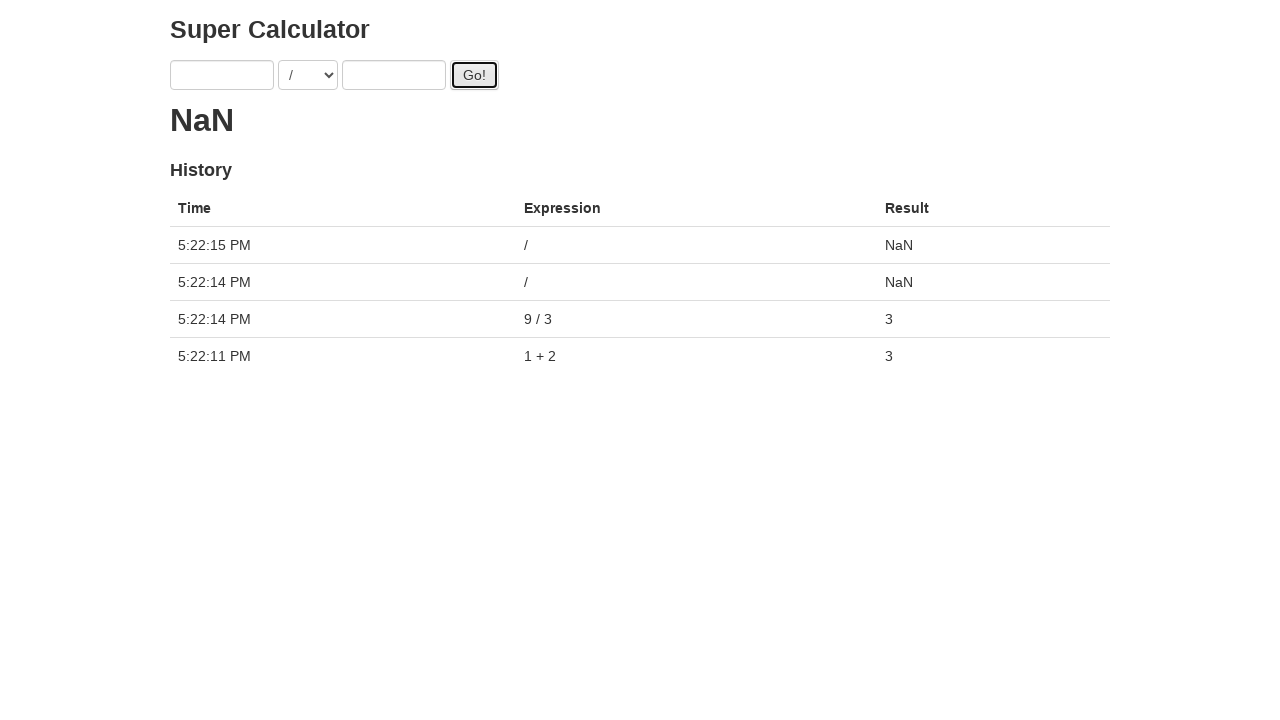